Tests dropdown selection functionality without using Select class by iterating through options and clicking on the desired country

Starting URL: https://www.orangehrm.com/orangehrm-30-day-trial/

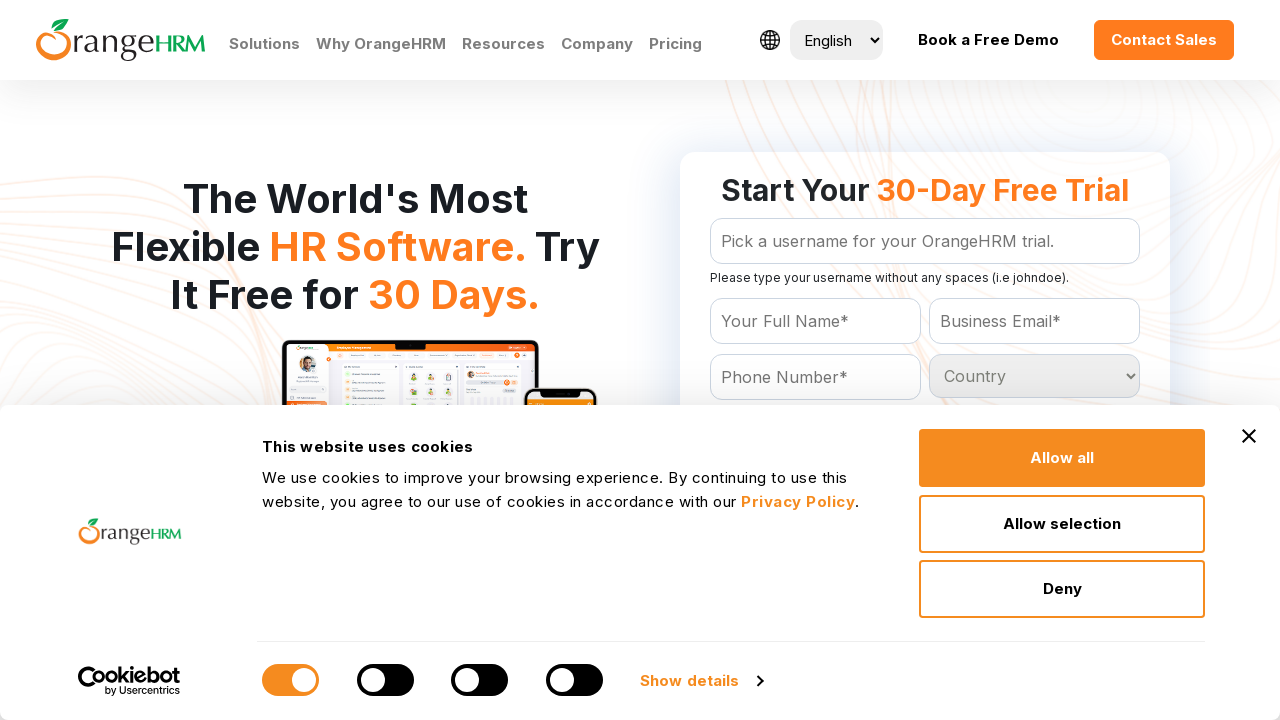

Retrieved all country options from the dropdown
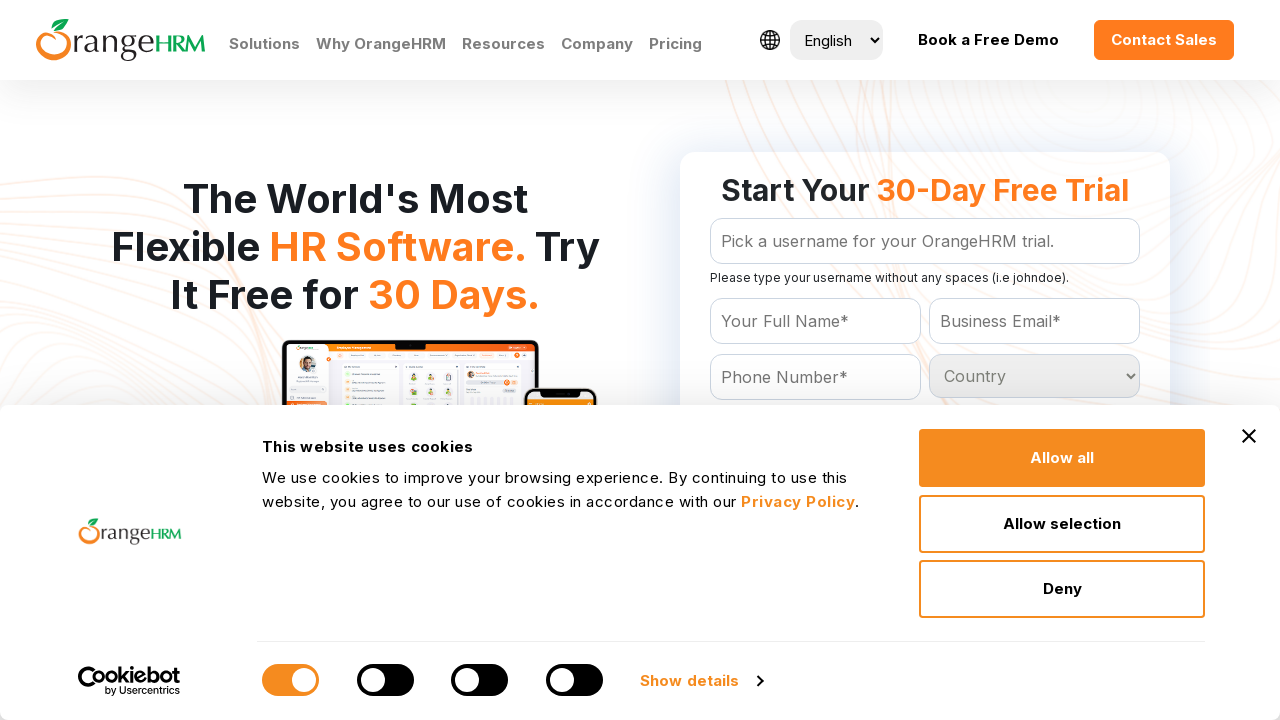

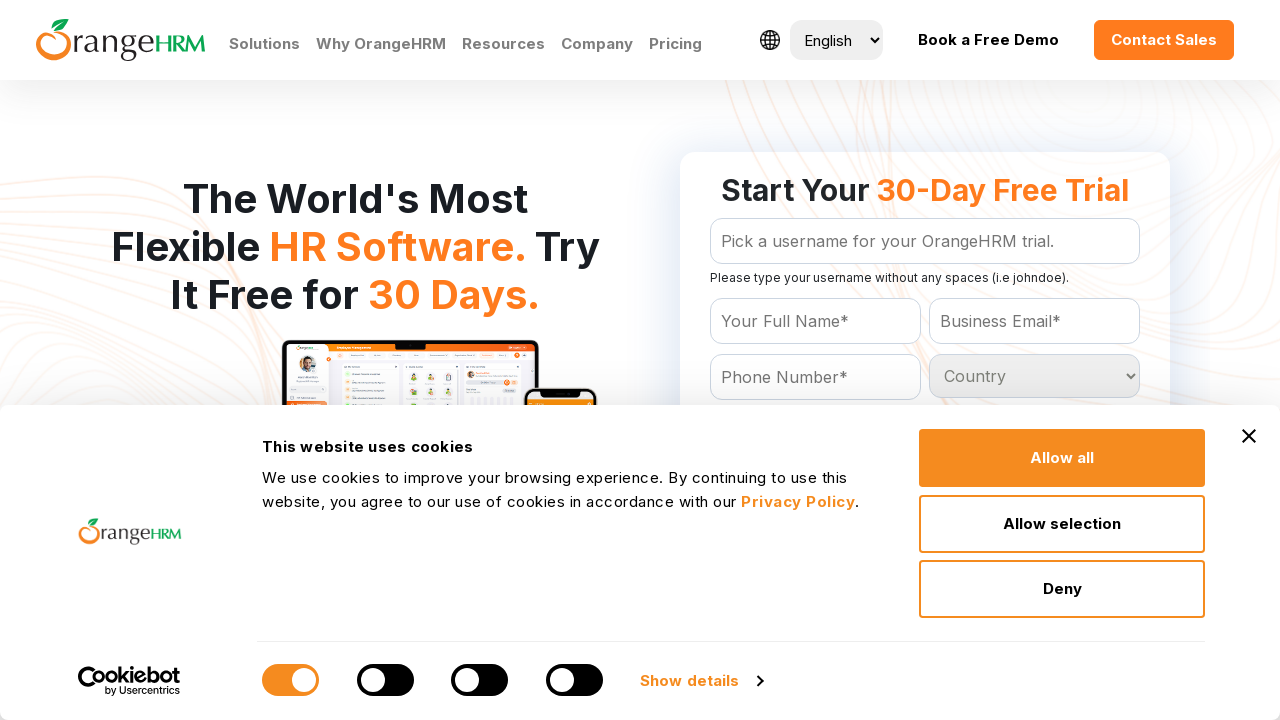